Fills out a volunteer signup/registration form with various input types including text fields, radio buttons, checkboxes, multi-select dropdowns, and searchable dropdowns

Starting URL: http://demo.automationtesting.in/Register.html

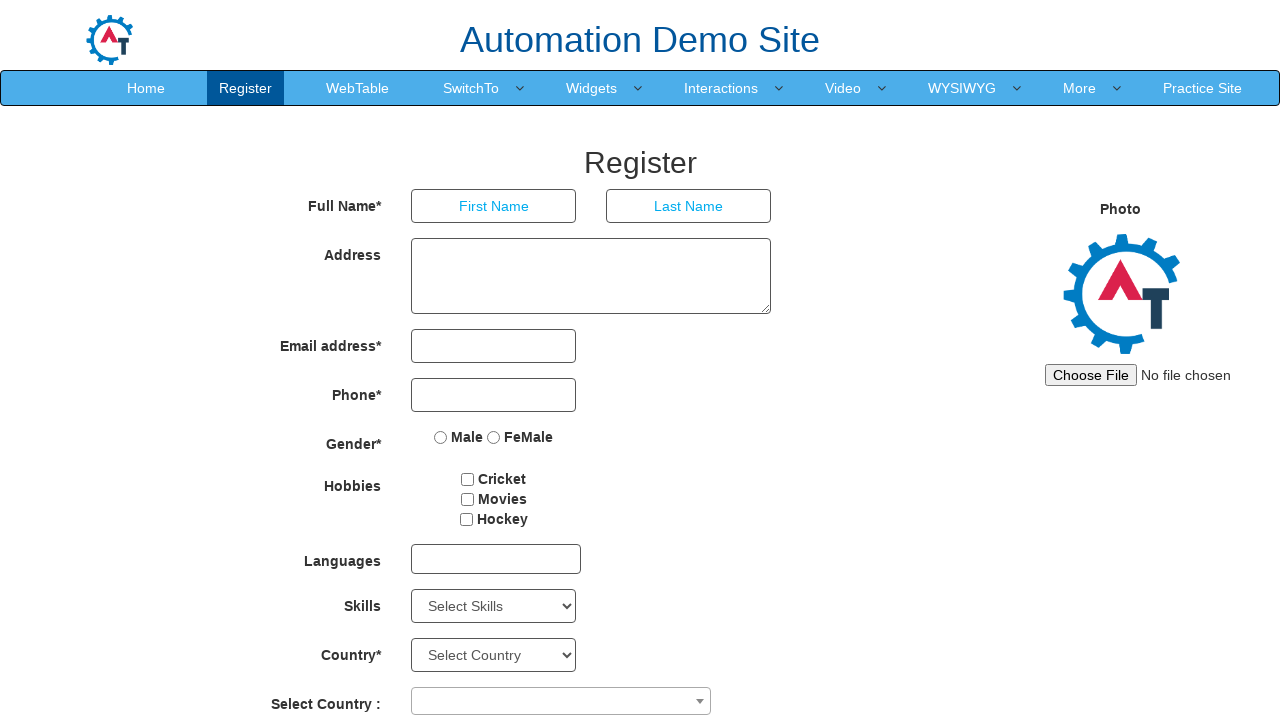

Filled first name field with 'bapu' on //div[1]/div[1]/input
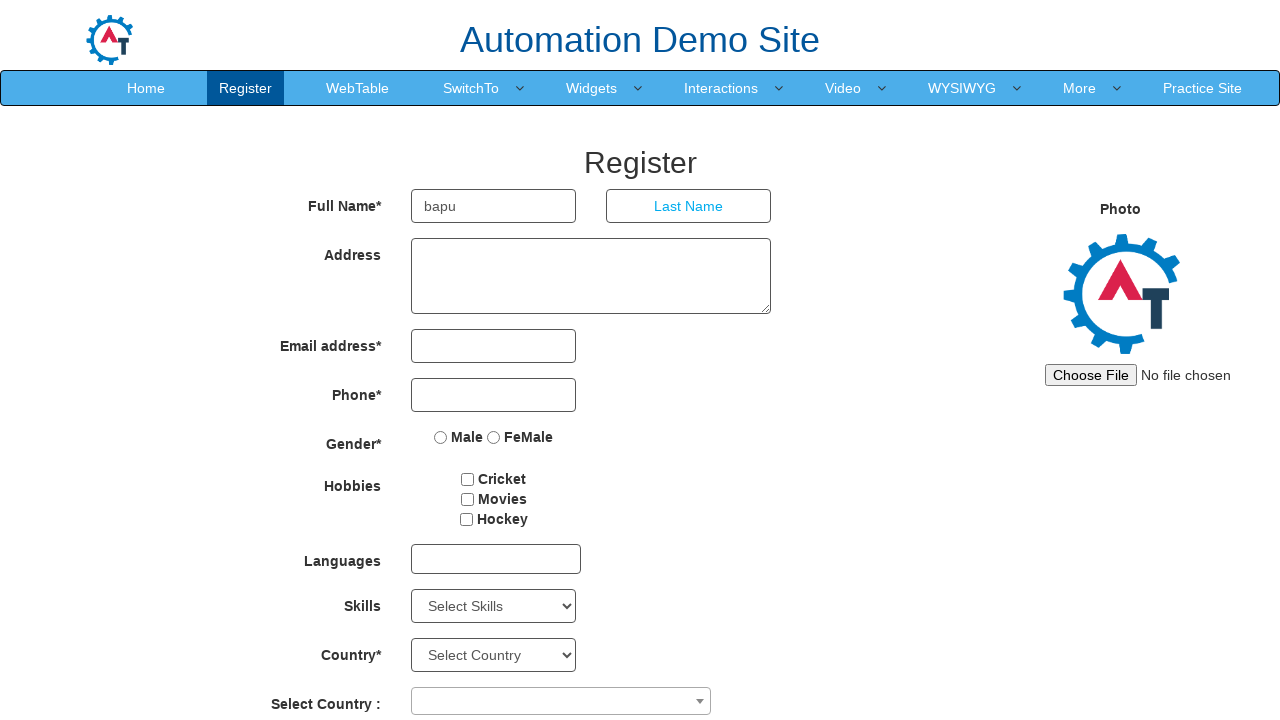

Filled last name field with 'jadhav' on //div[1]/div[2]/input
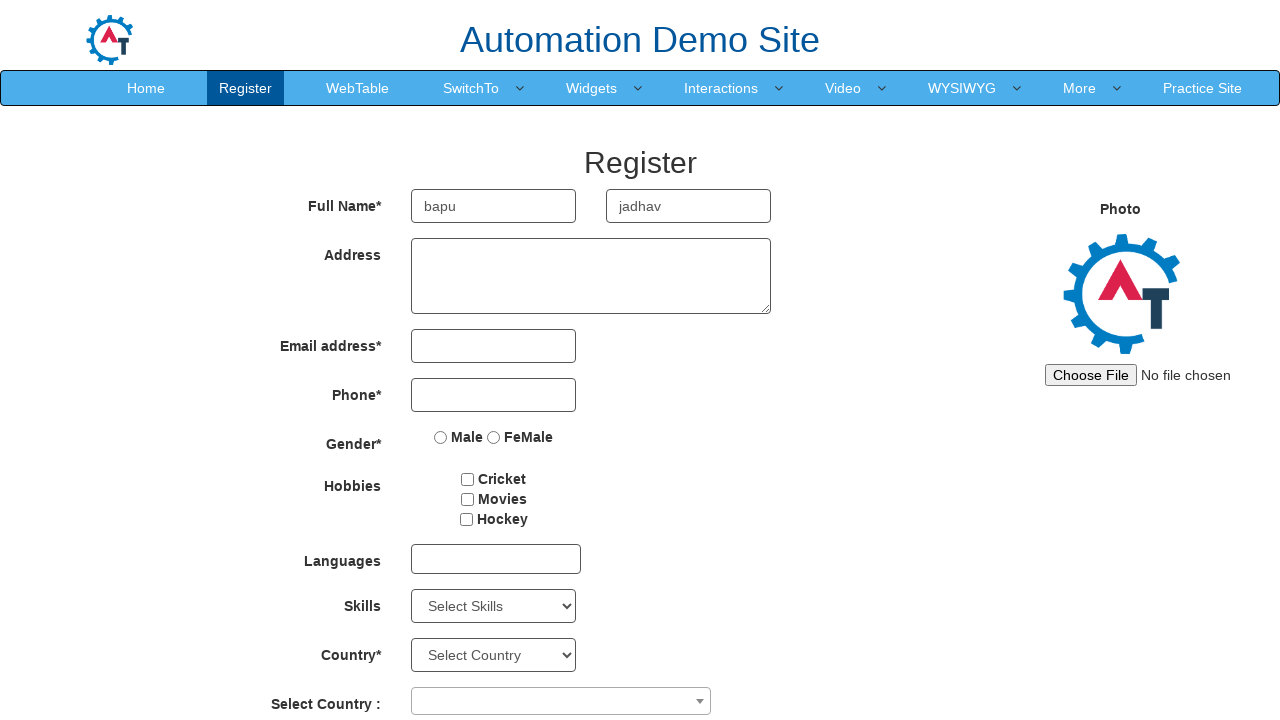

Filled address field with 'hello' on //div[2]/div/textarea
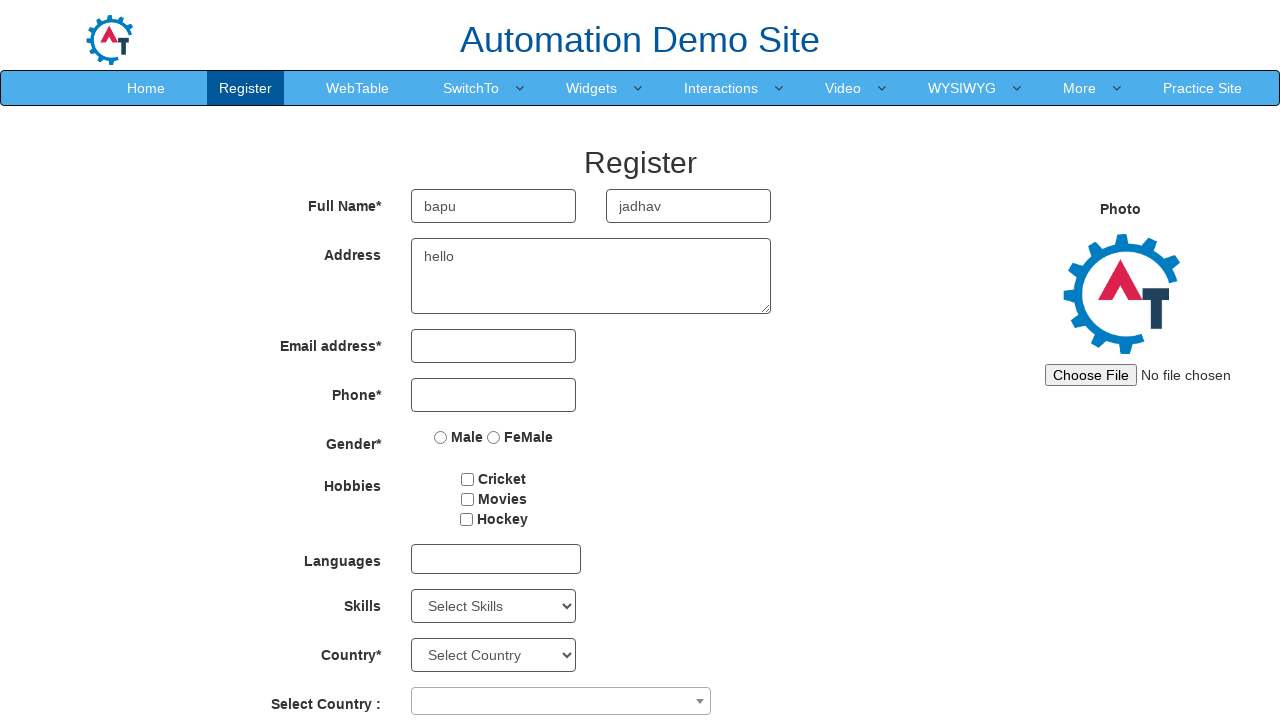

Filled email field with 'bapuj99@example.com' on //*[@id='eid']/input
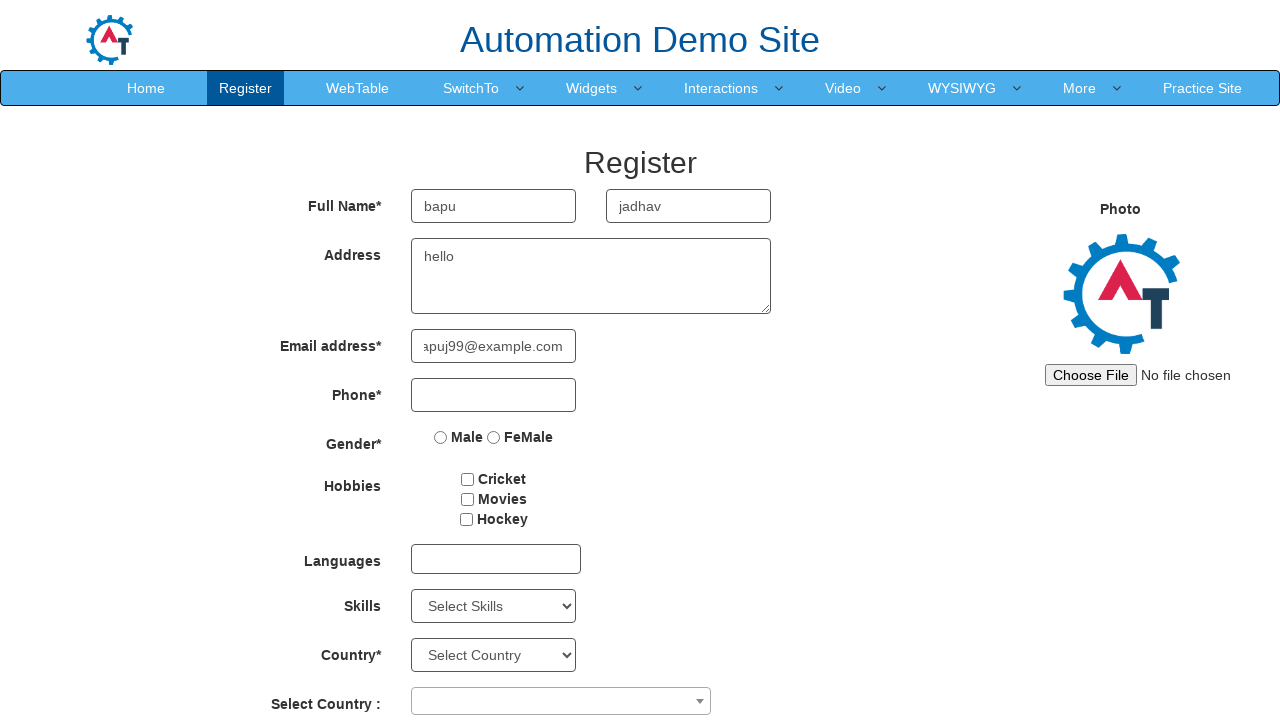

Filled phone number field with '1234567890' on //div[4]/div/input
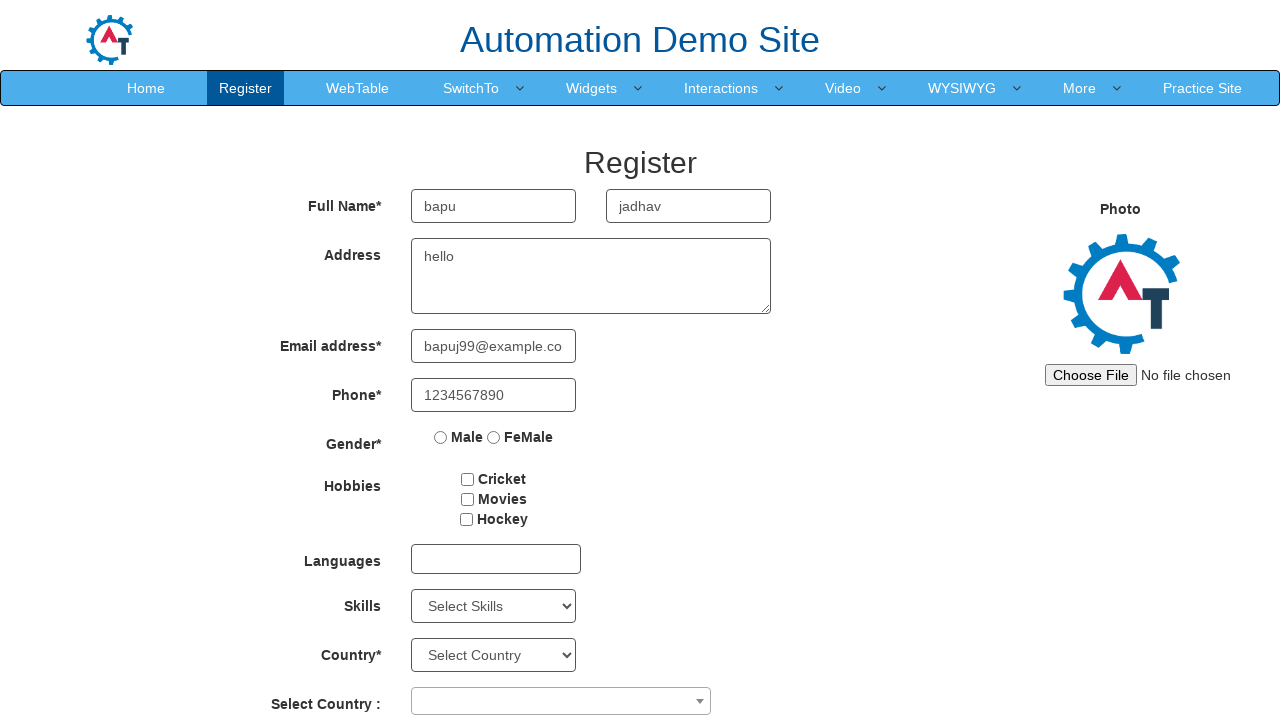

Selected gender radio button at (441, 437) on xpath=//div[5]/div/label[1]/input
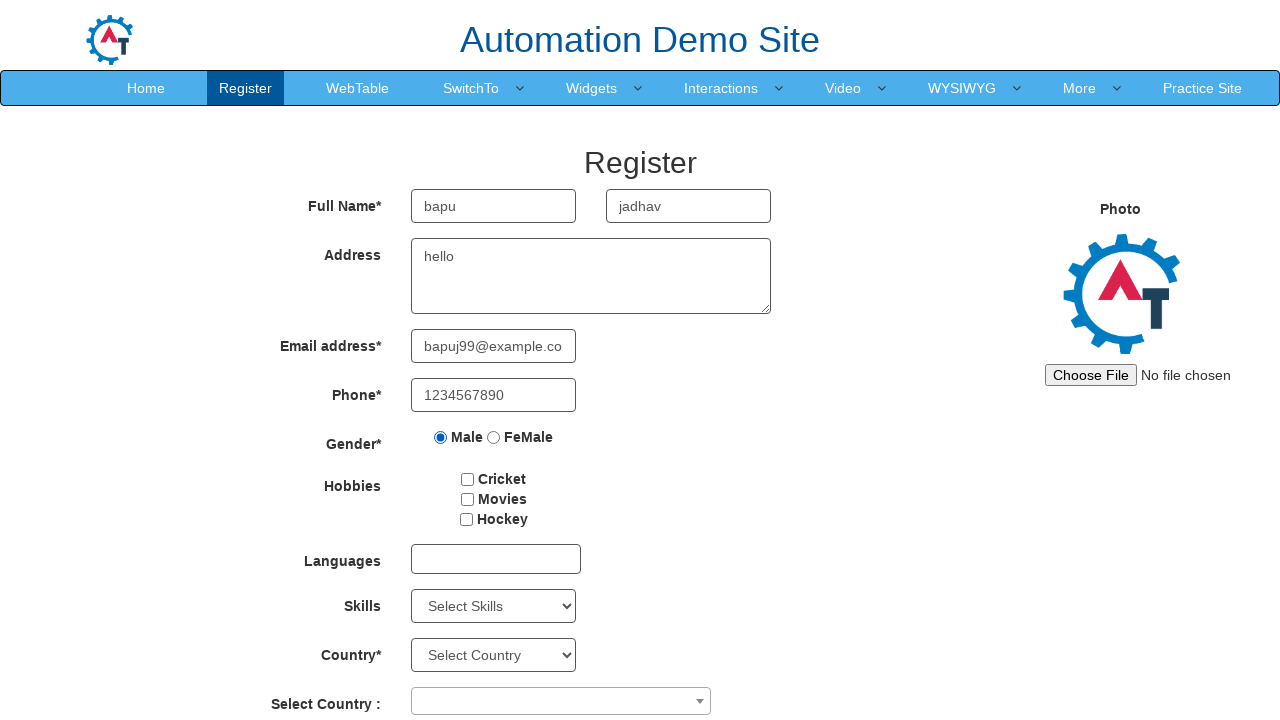

Checked hobbies checkbox at (467, 499) on #checkbox2
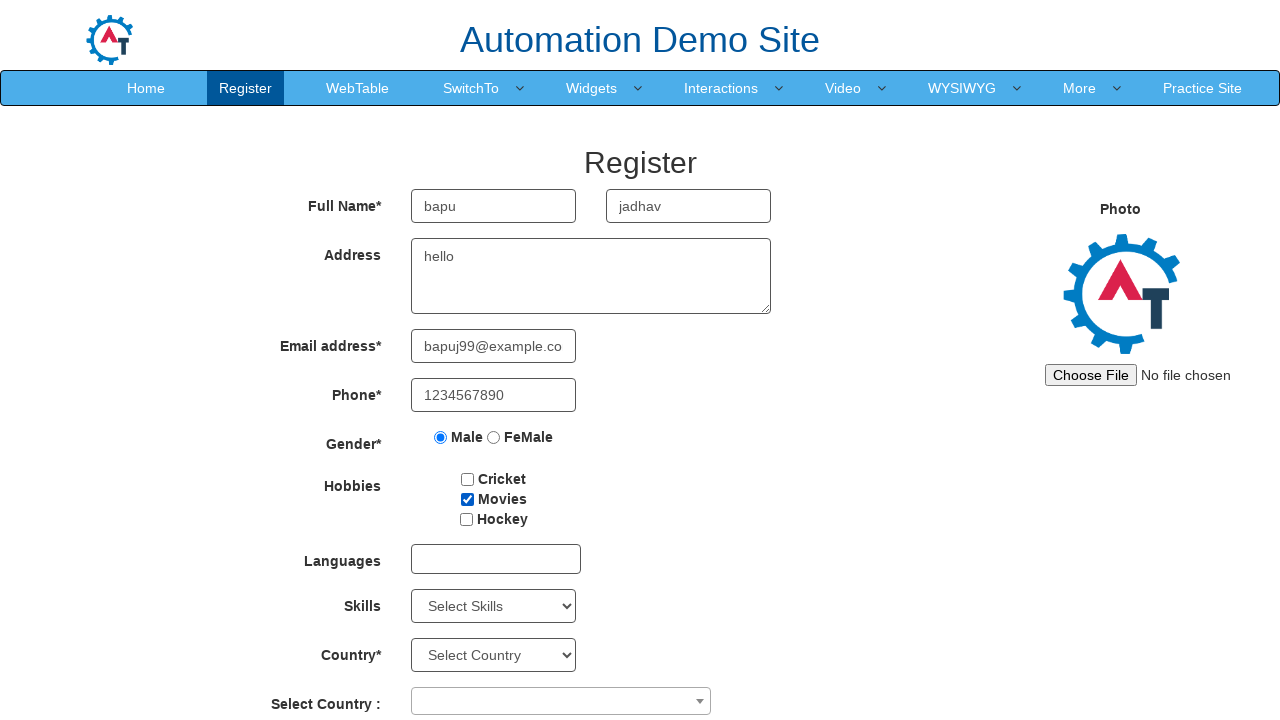

Opened language multi-select dropdown at (496, 559) on #msdd
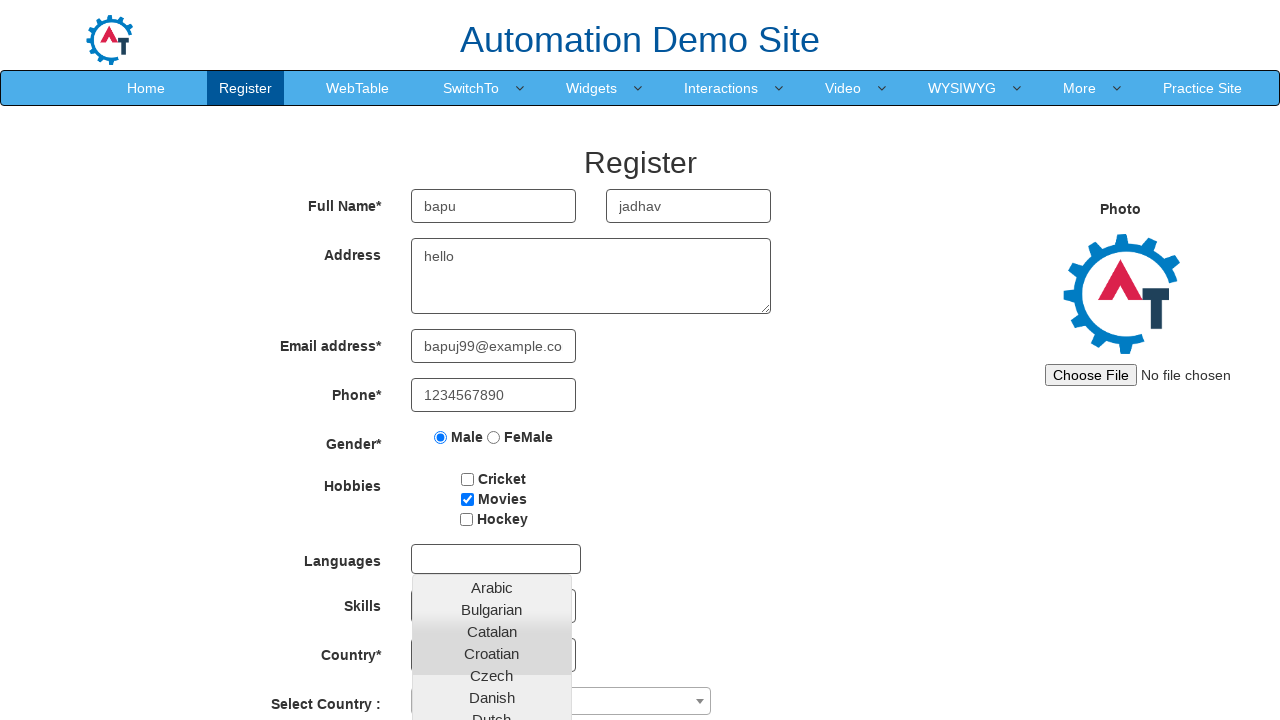

Selected English from language dropdown at (492, 457) on text=English
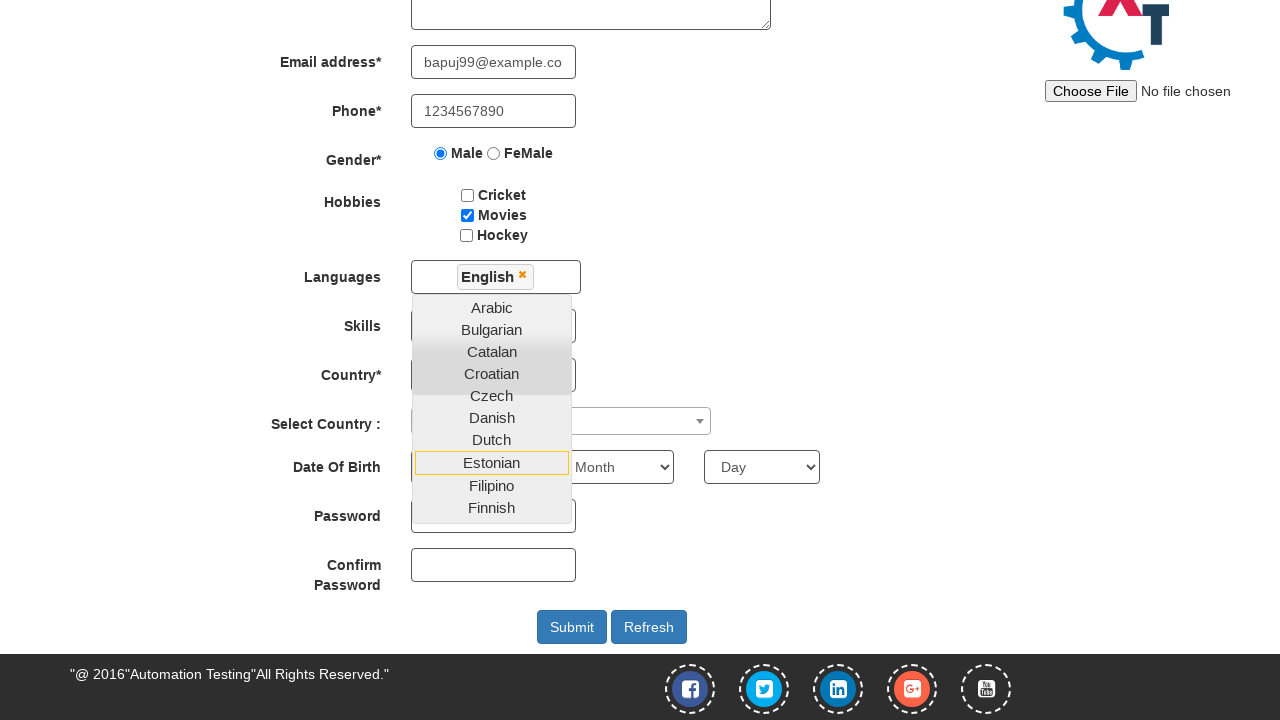

Selected Finnish from language dropdown at (492, 507) on text=Finnish
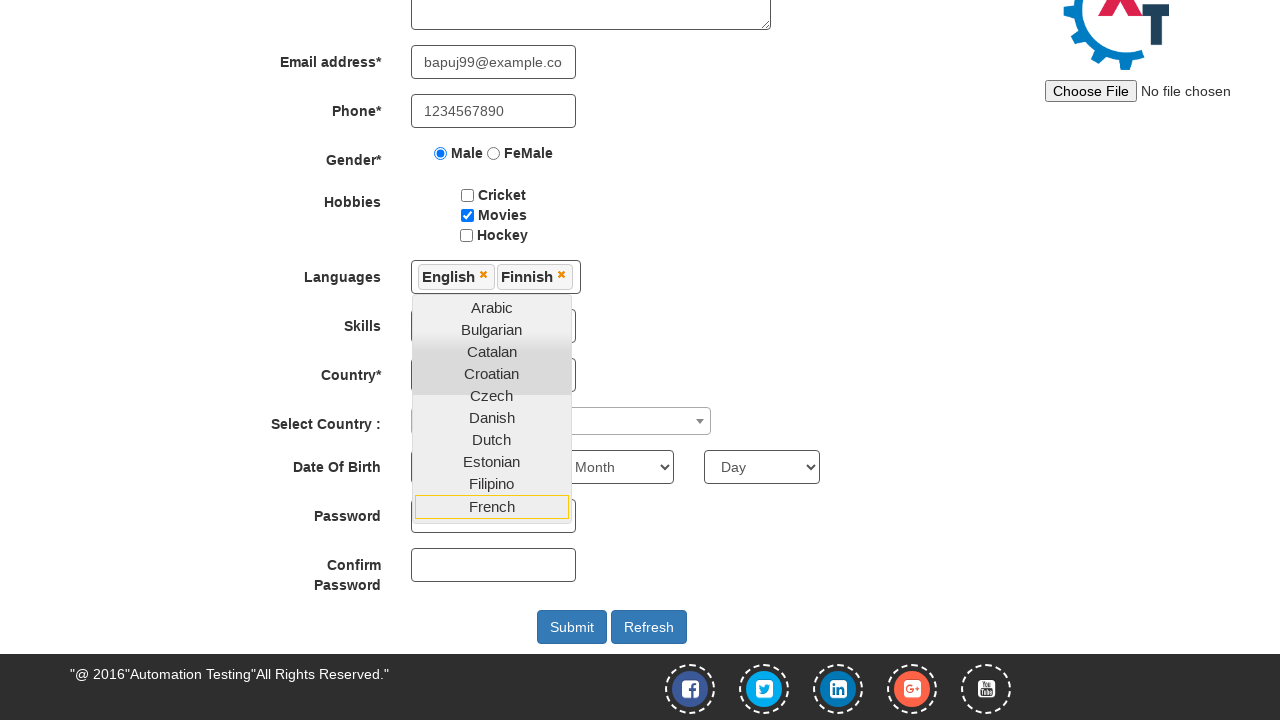

Closed language dropdown by clicking outside at (494, 565) on #secondpassword
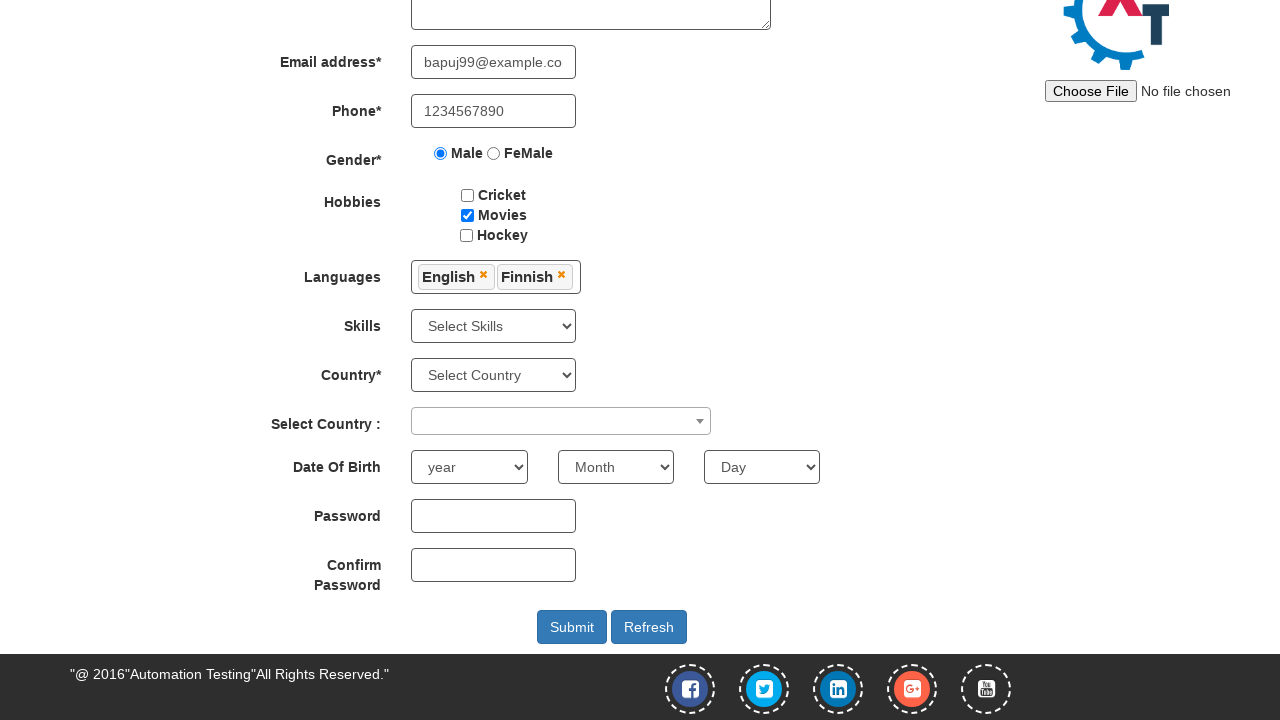

Selected 'Adobe InDesign' from skills dropdown on #Skills
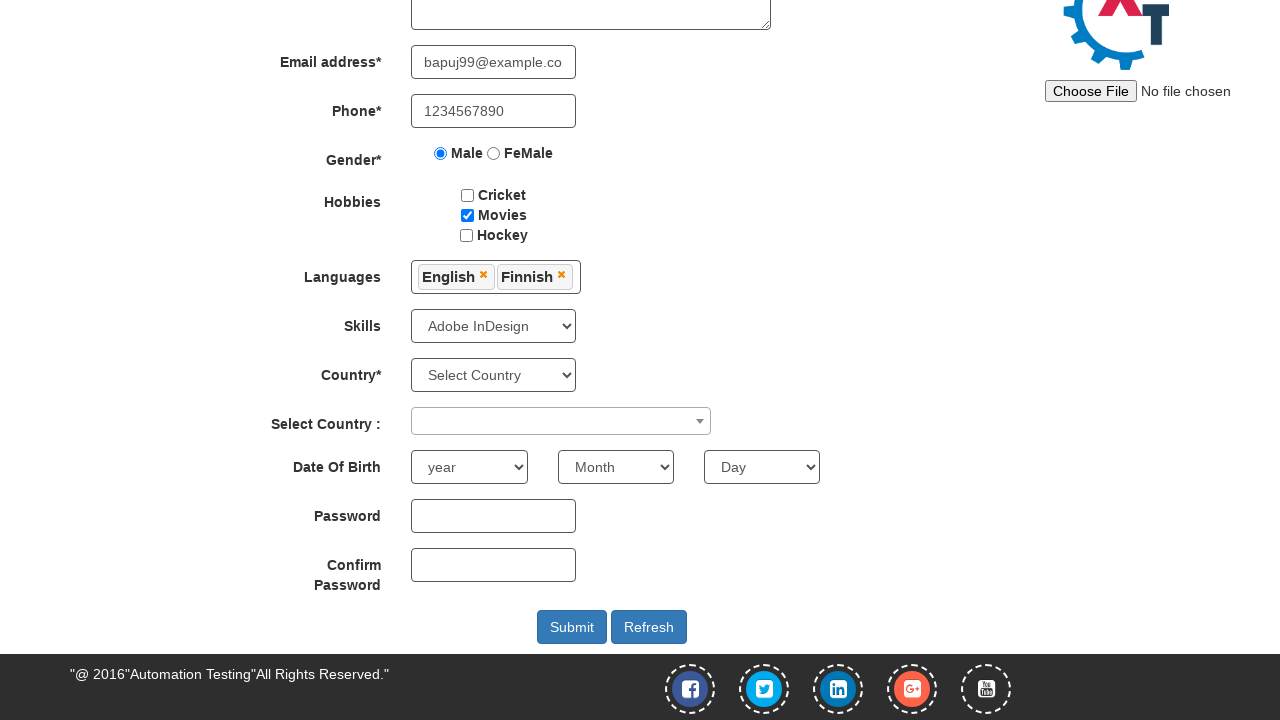

Opened country searchable dropdown at (561, 421) on xpath=//div[10]/div/span/span[1]/span
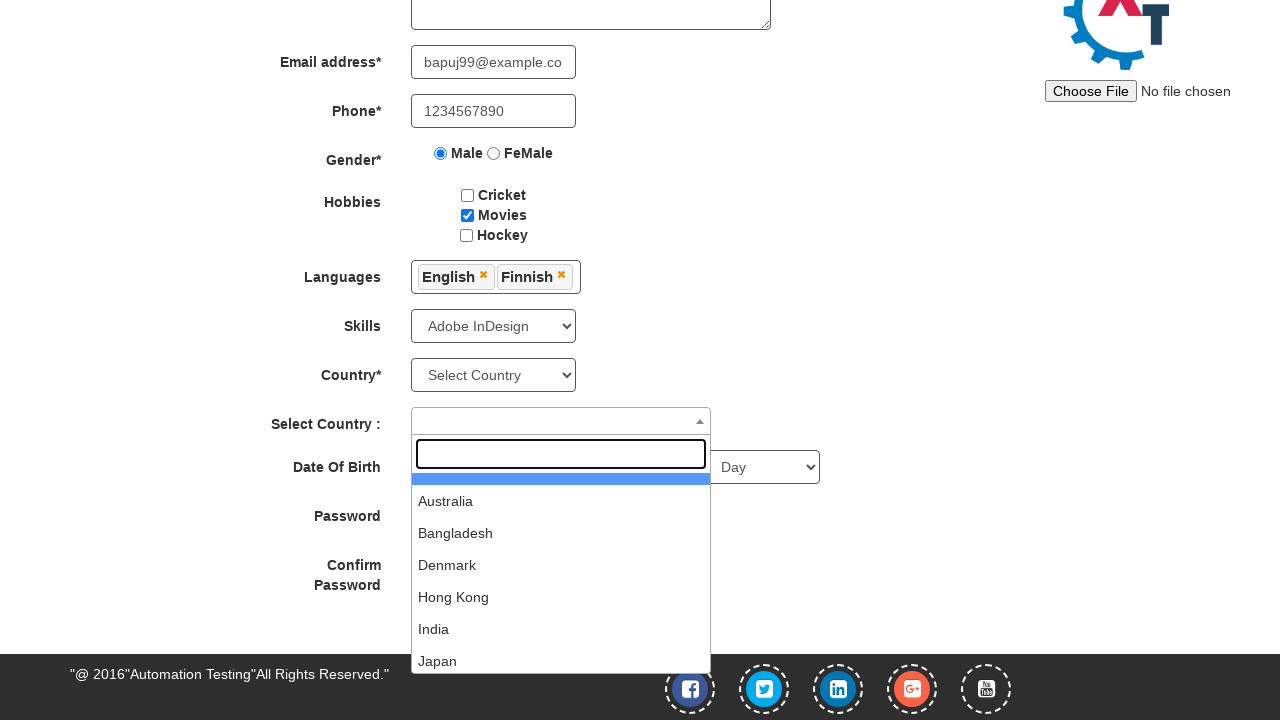

Typed 'United States' in country search field on //span/span/span[1]/input
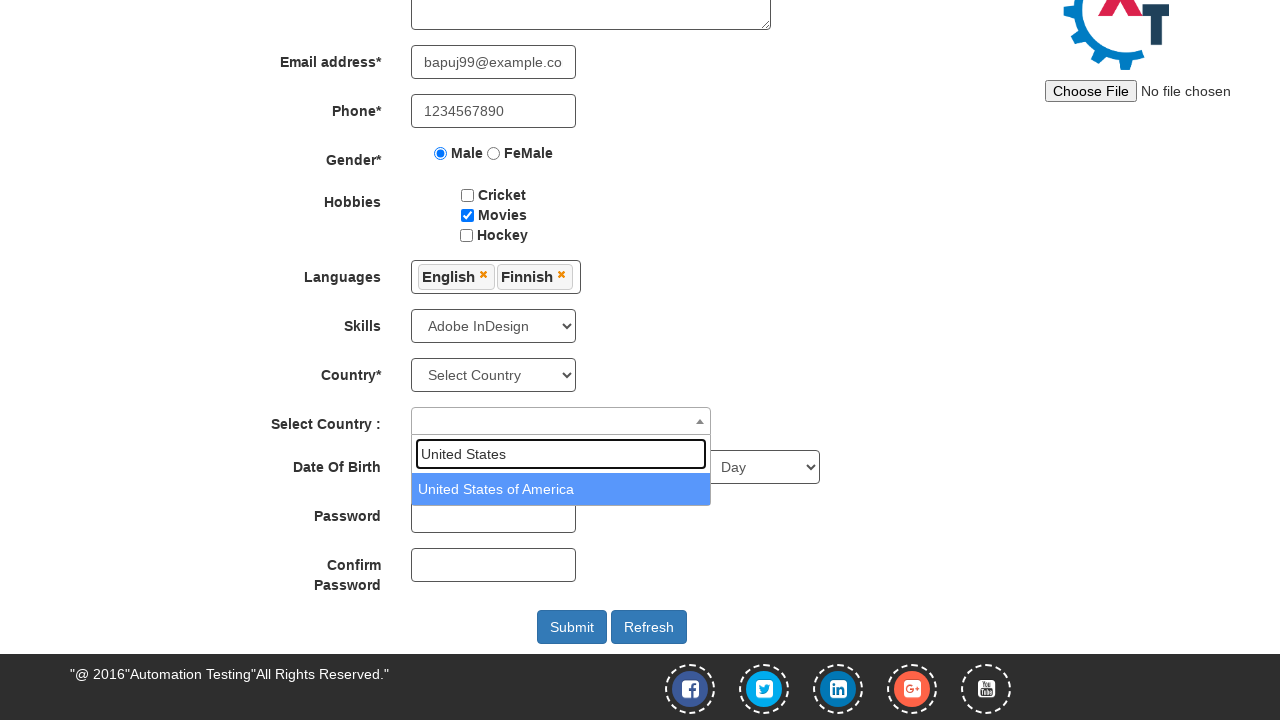

Pressed Enter to confirm country selection on //span/span/span[1]/input
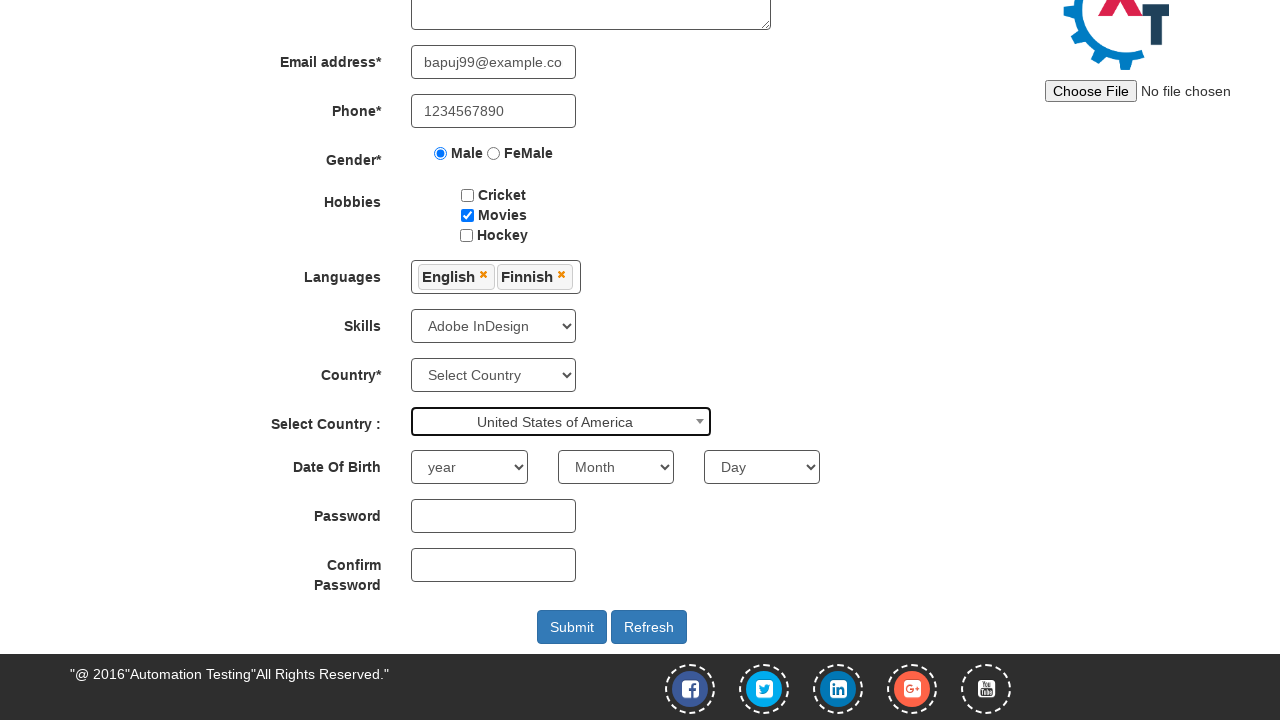

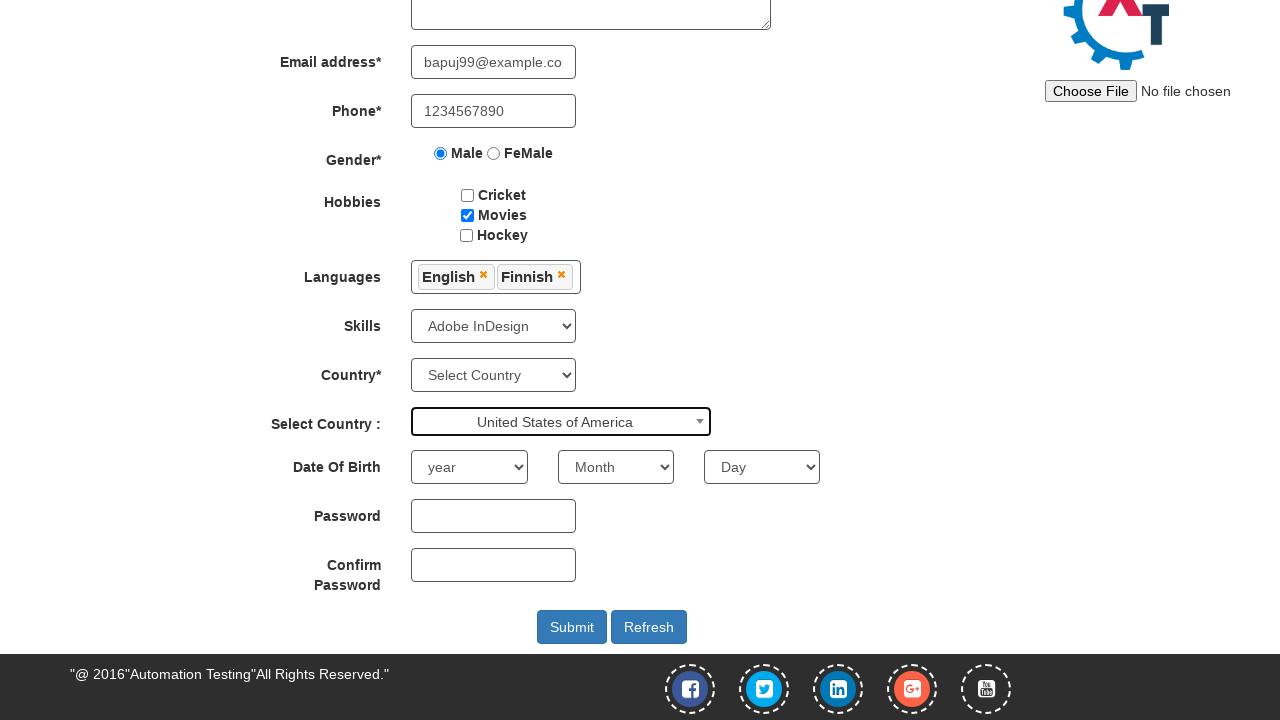